Tests displaying jQuery Growl notification messages on a page by injecting jQuery and jQuery Growl library, then triggering various notification types (standard, error, notice, warning).

Starting URL: http://the-internet.herokuapp.com/

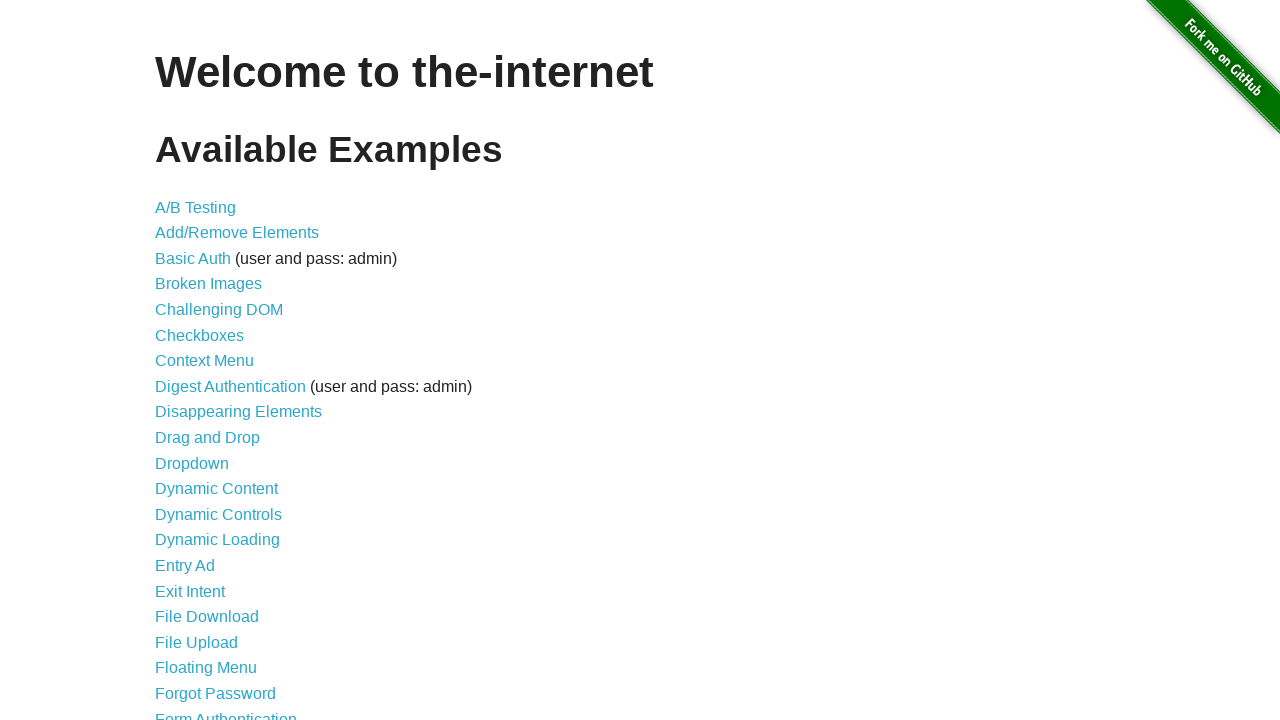

Navigated to the-internet.herokuapp.com home page
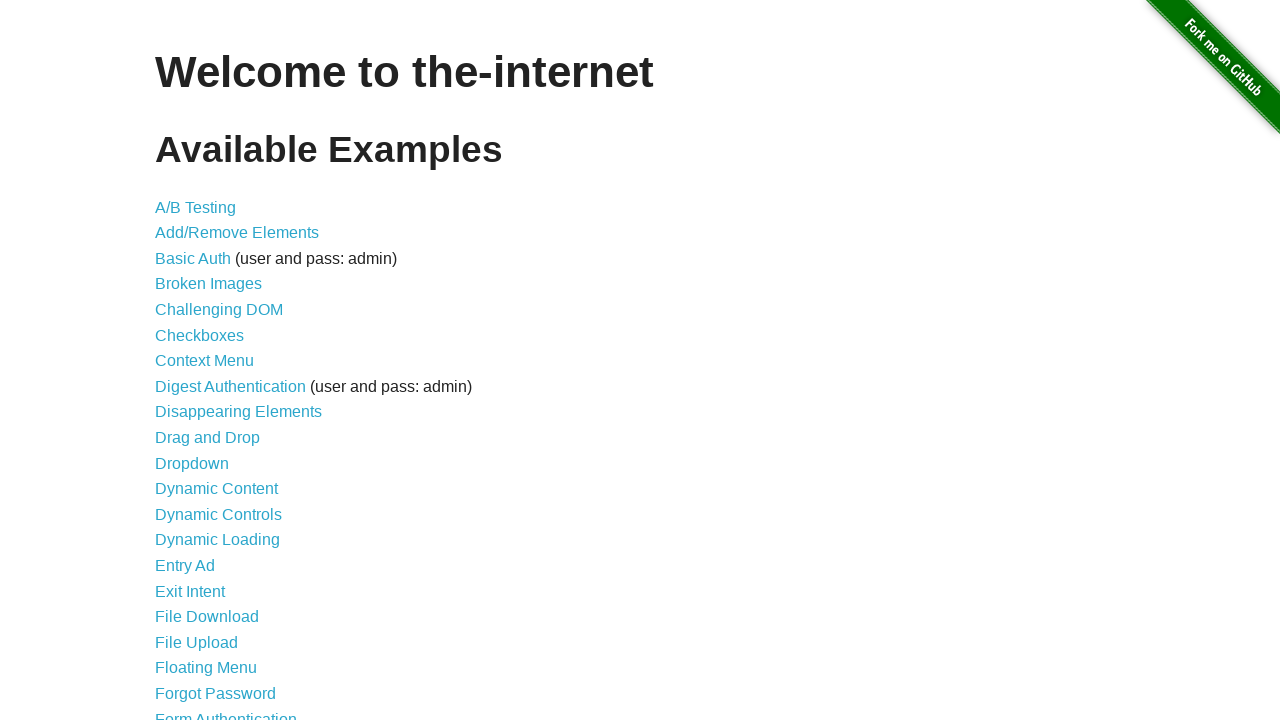

Injected jQuery library into the page
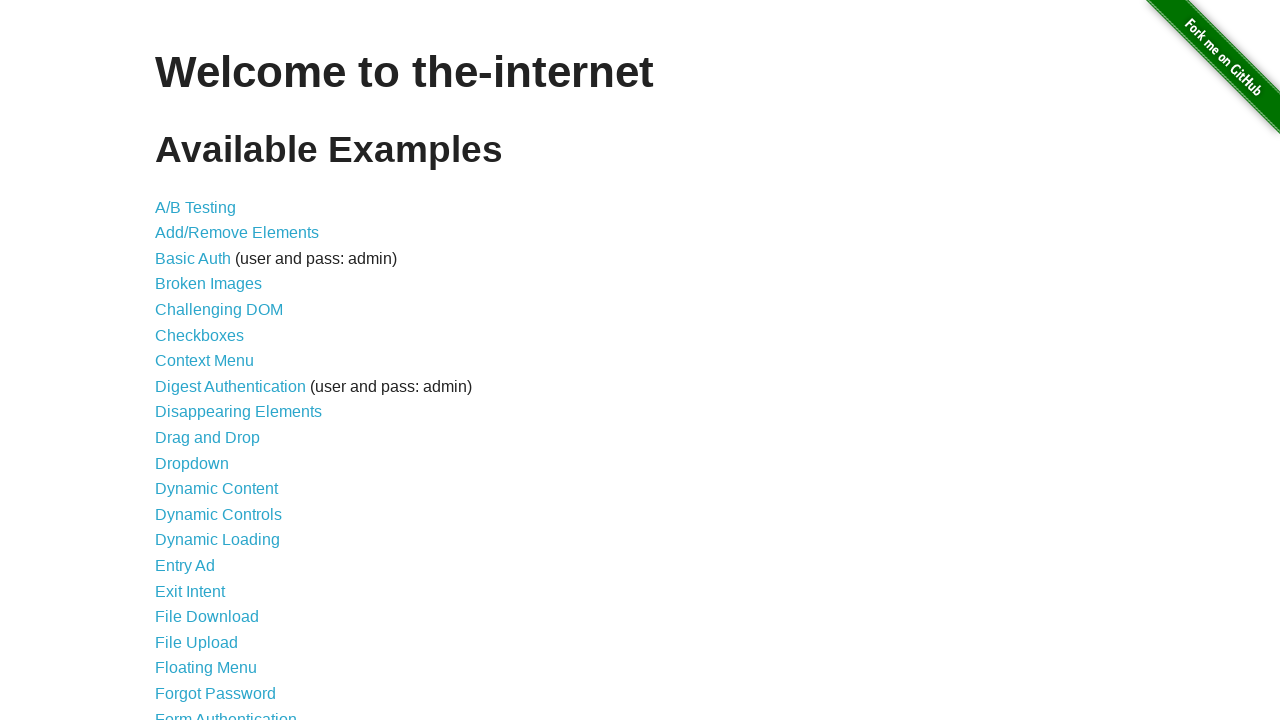

jQuery library loaded successfully
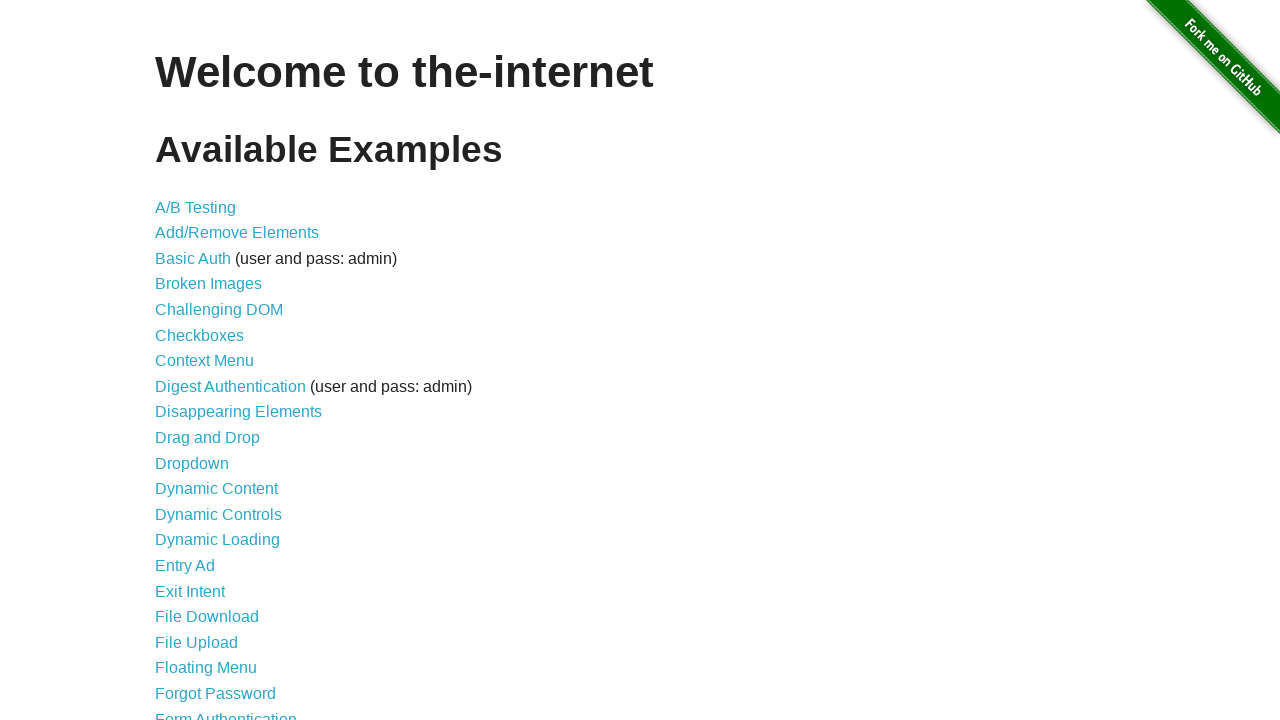

Loaded jQuery Growl JavaScript library
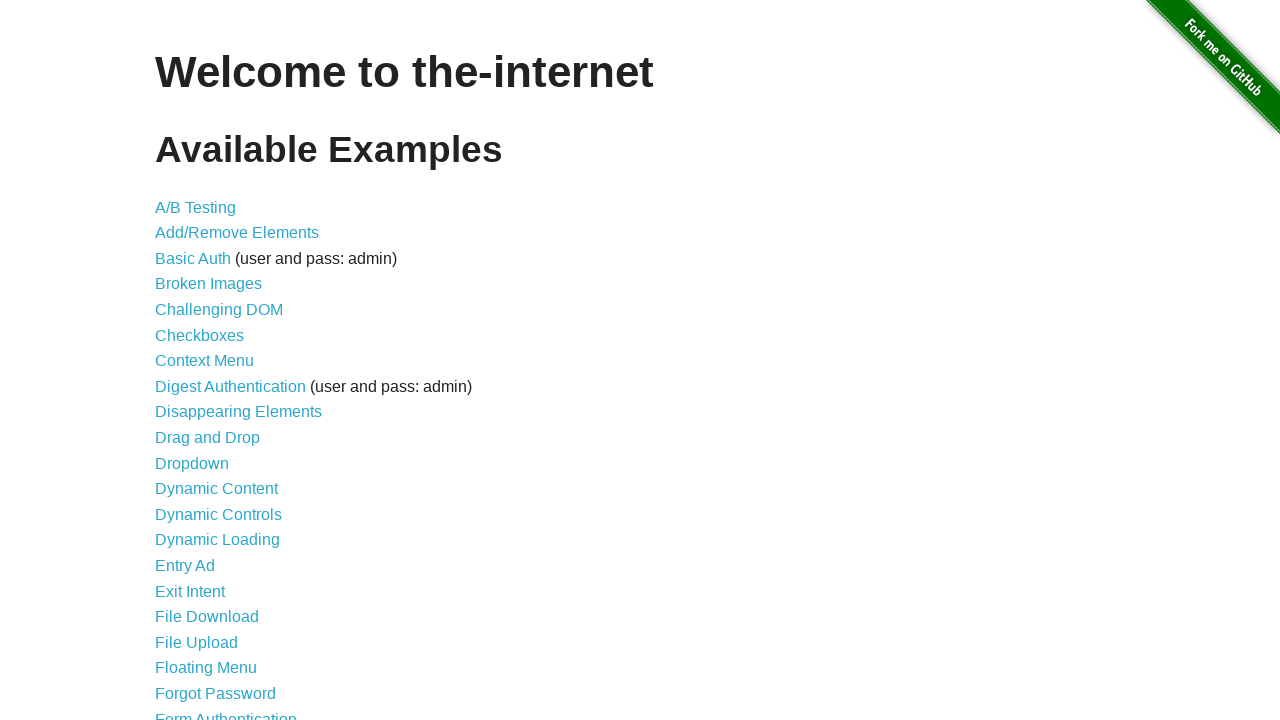

Injected jQuery Growl CSS stylesheet
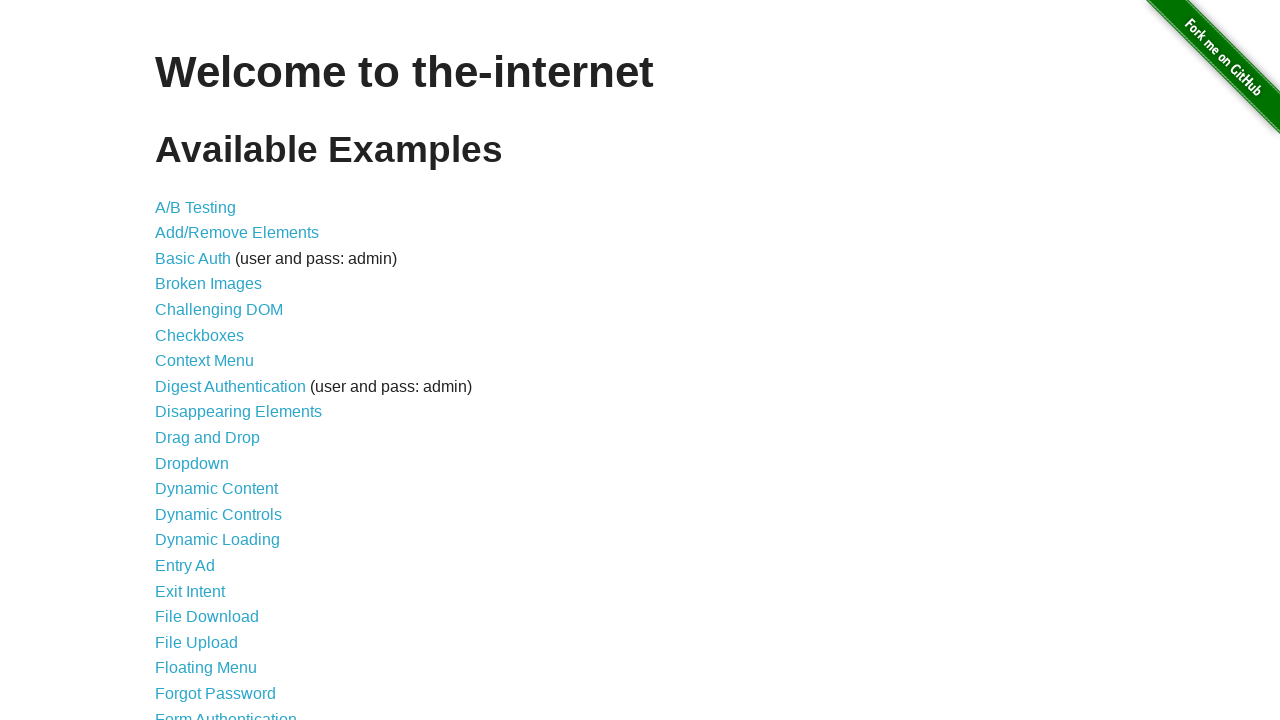

jQuery Growl library ready to use
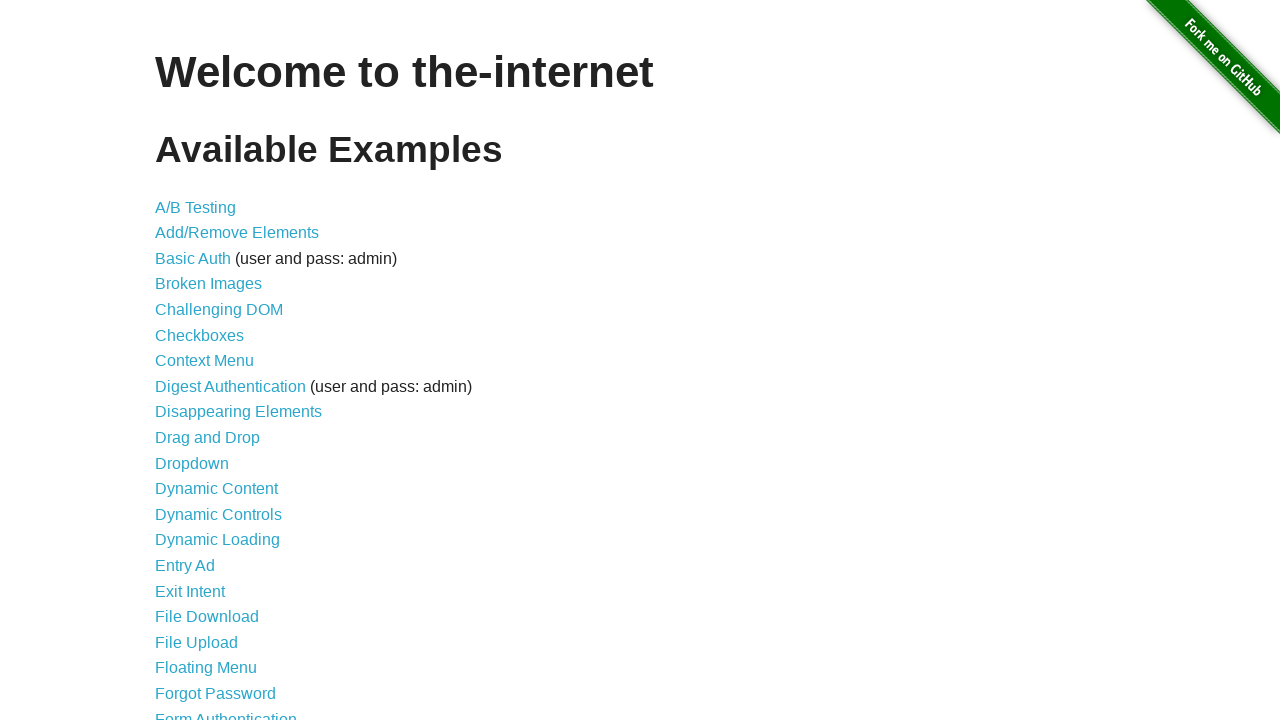

Displayed standard Growl notification with title 'GET' and message '/'
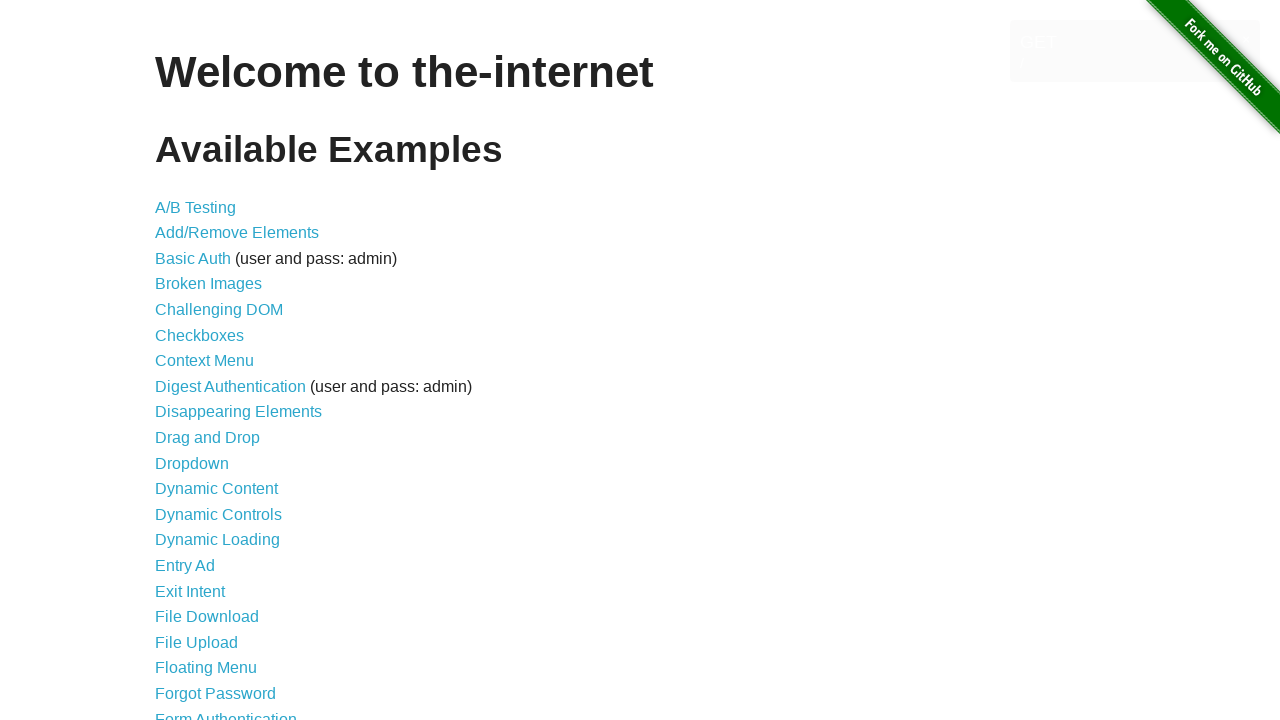

Displayed error Growl notification
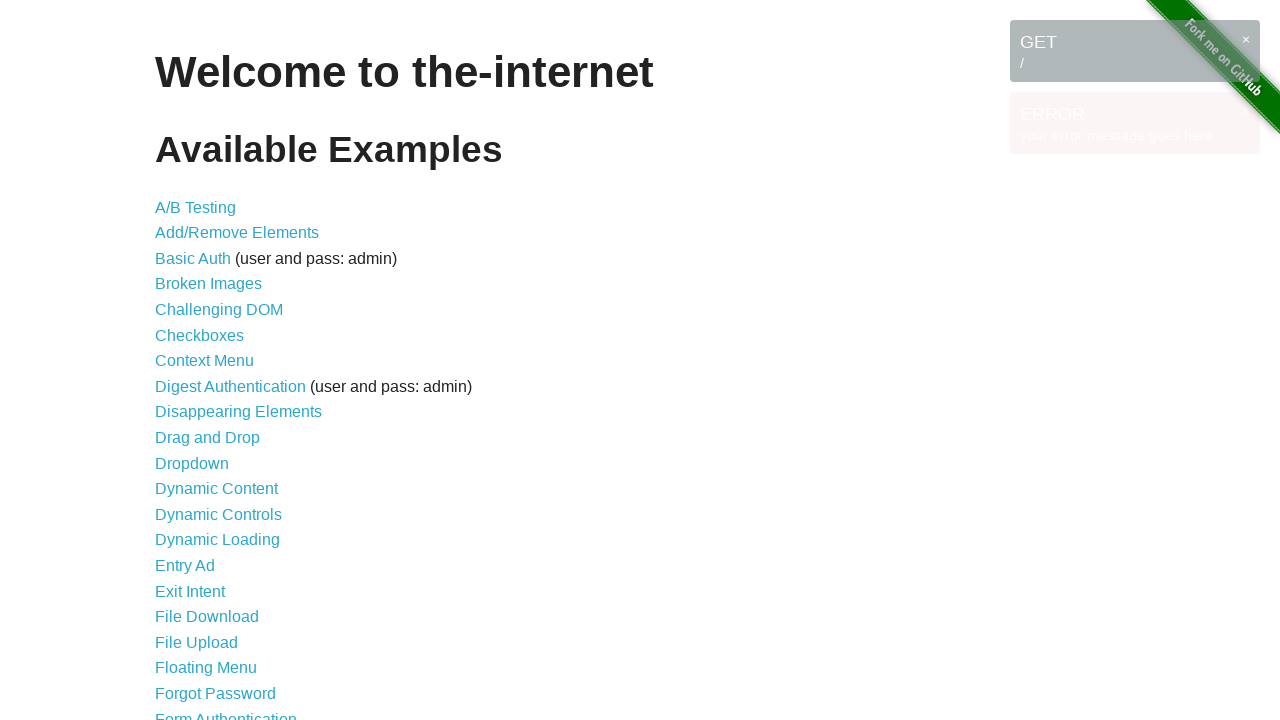

Displayed notice Growl notification
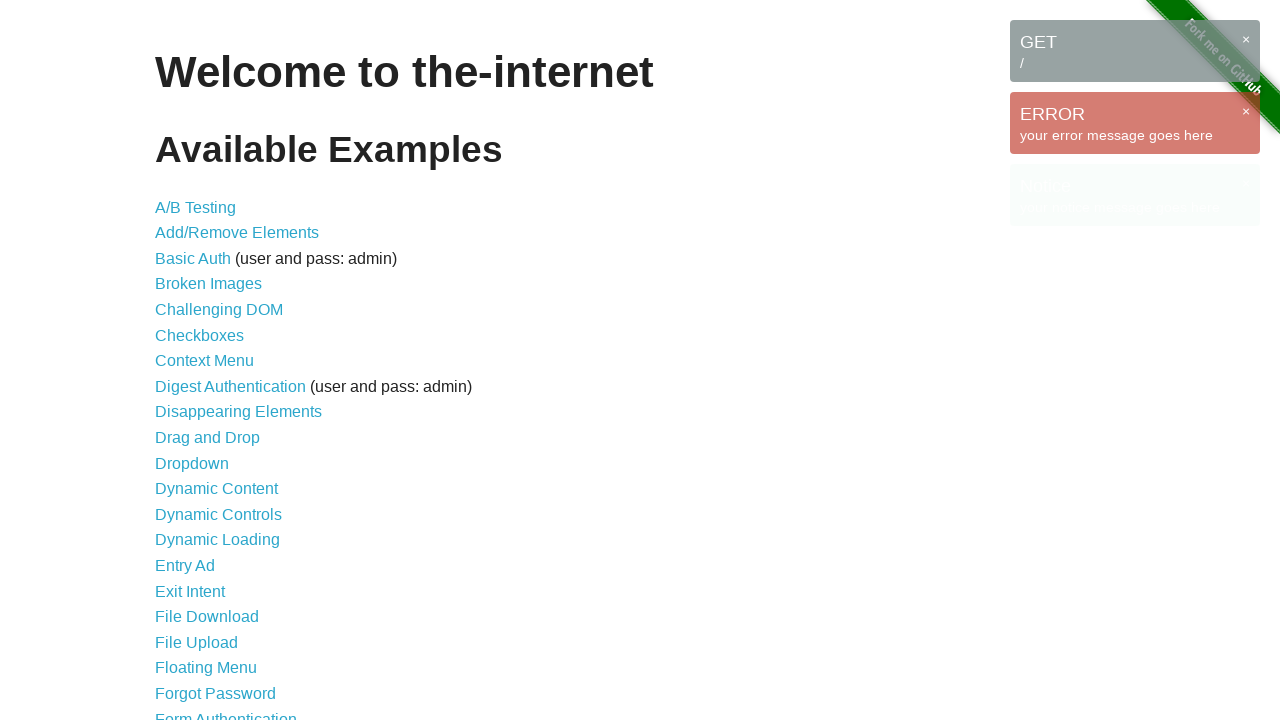

Displayed warning Growl notification
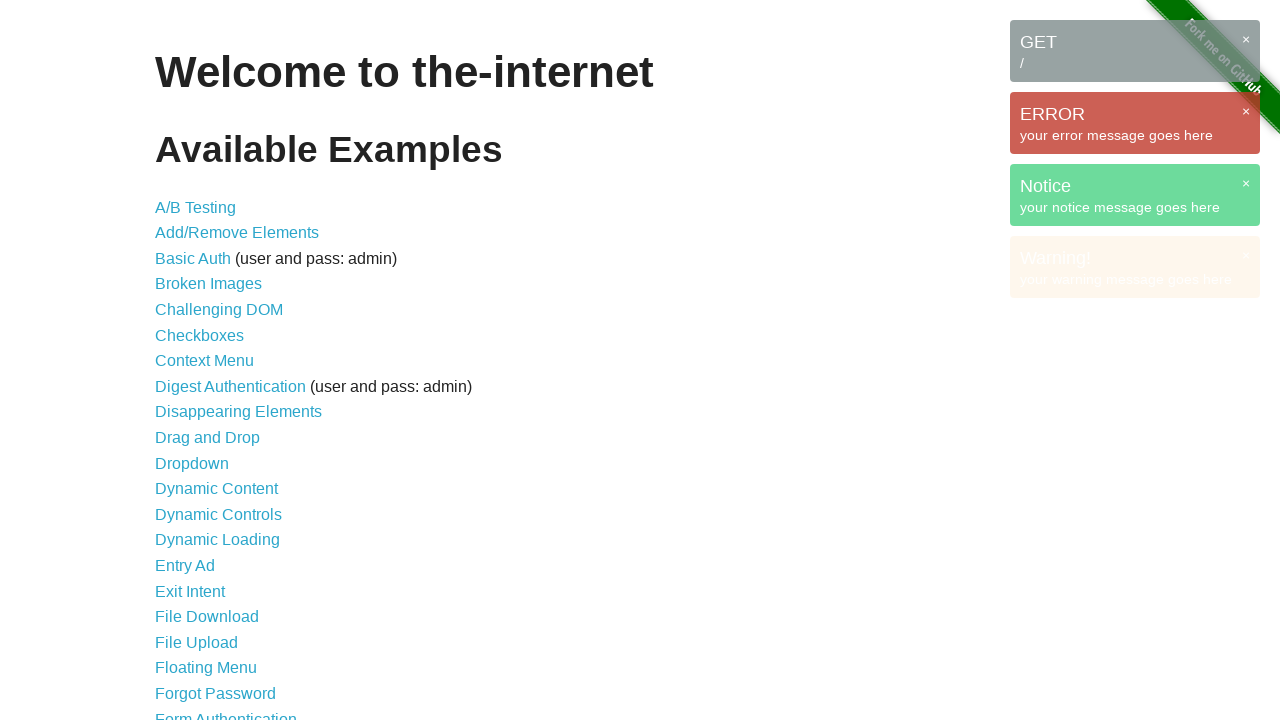

All Growl notification messages are visible on the page
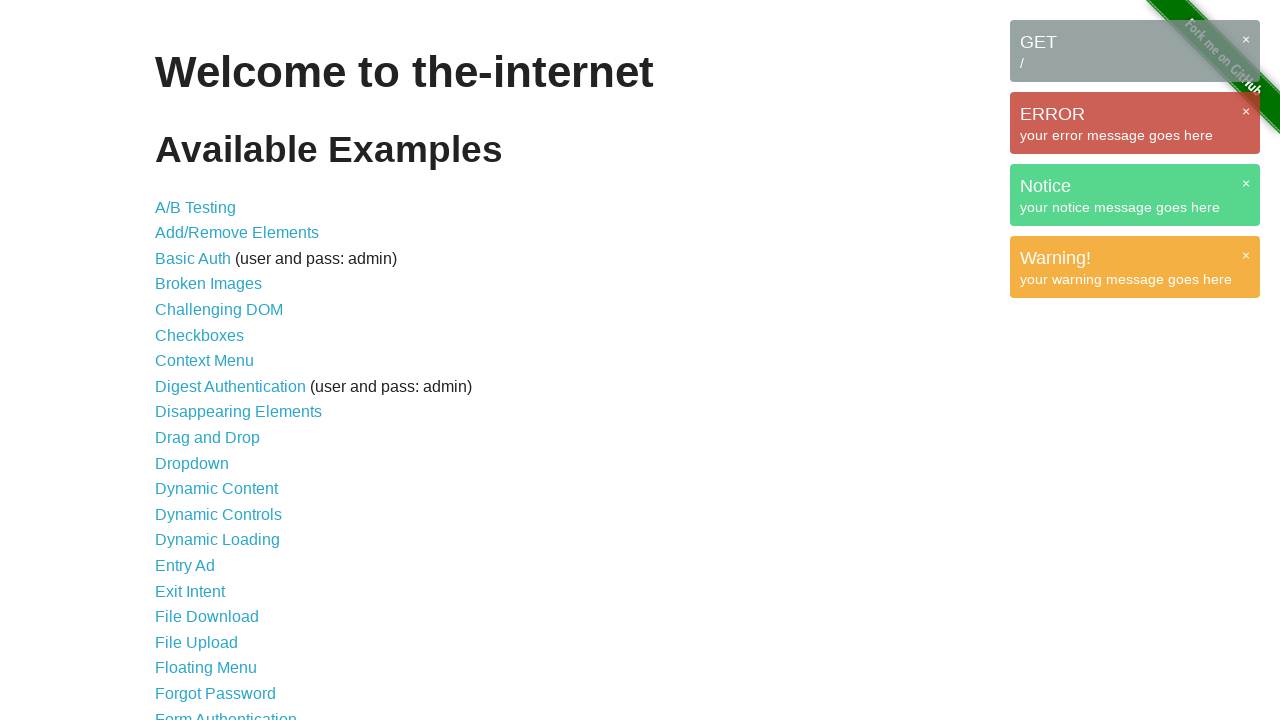

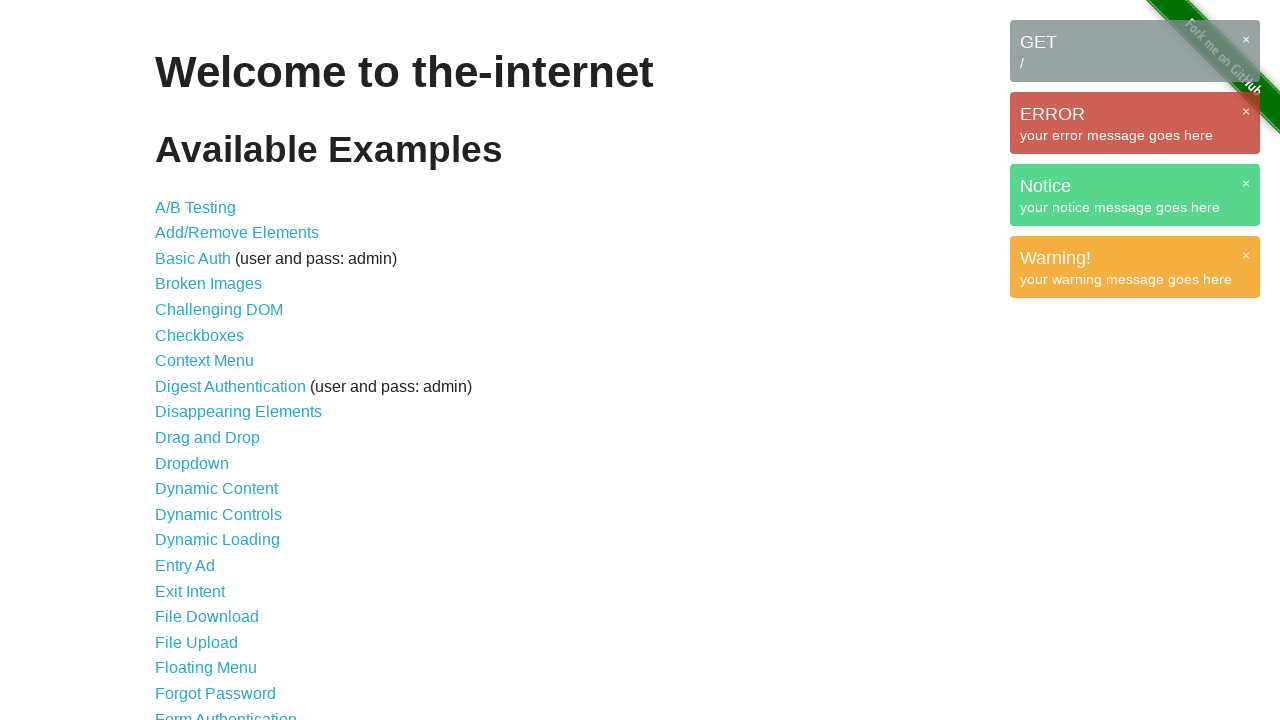